Tests search functionality on Playwright documentation site by clicking the search button, entering "2" as the search query, and pressing Enter

Starting URL: https://playwright.dev/

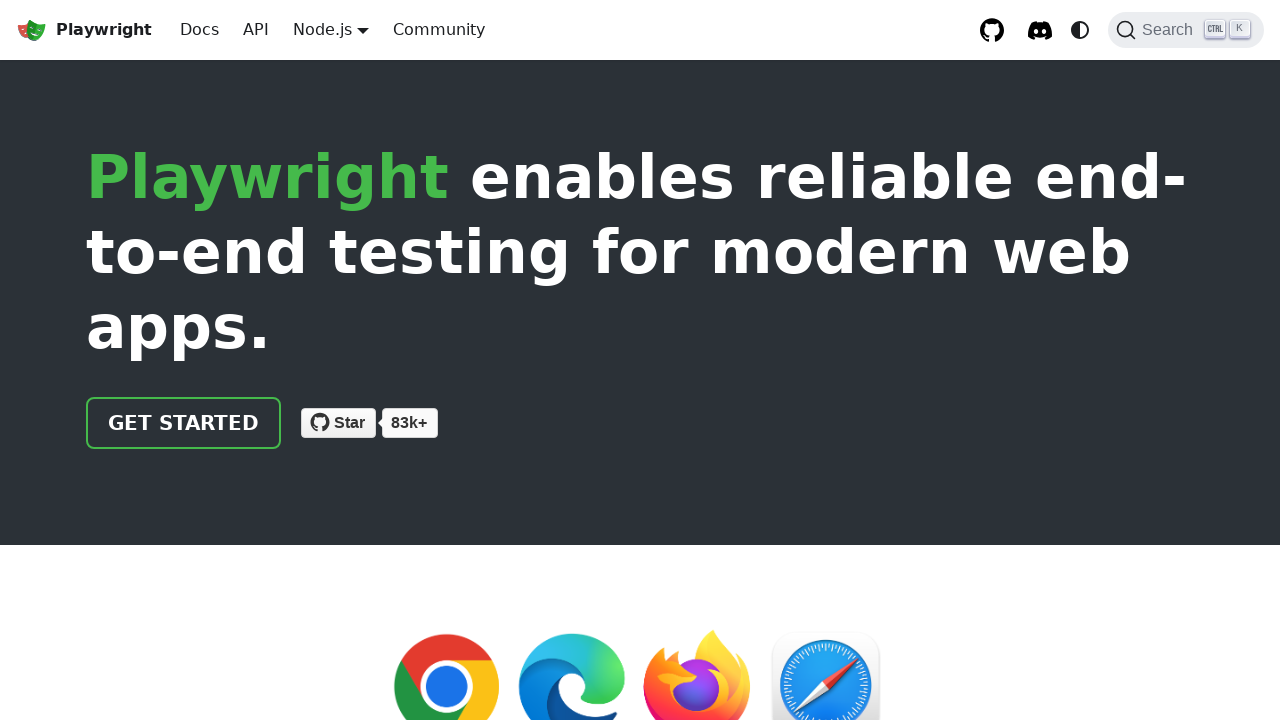

Clicked Search button to open search dialog at (1186, 30) on internal:role=button[name="Search"i]
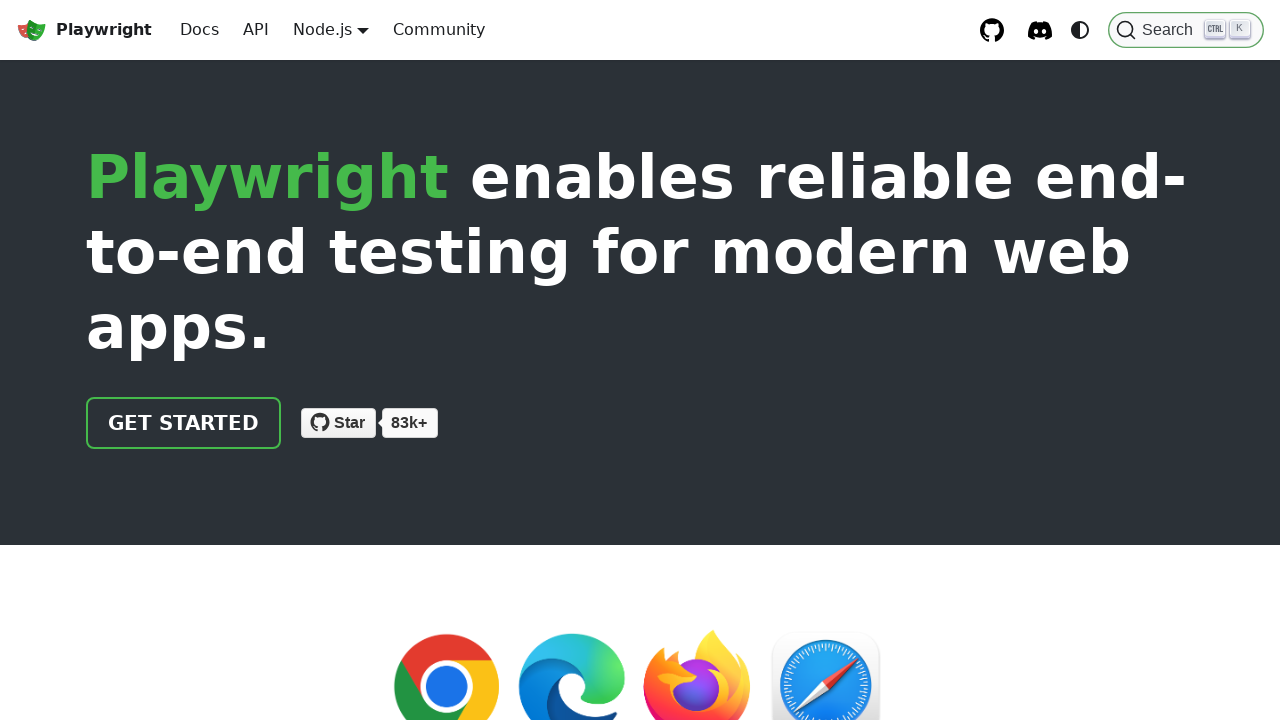

Filled search input with '2' on internal:attr=[placeholder="Search docs"i]
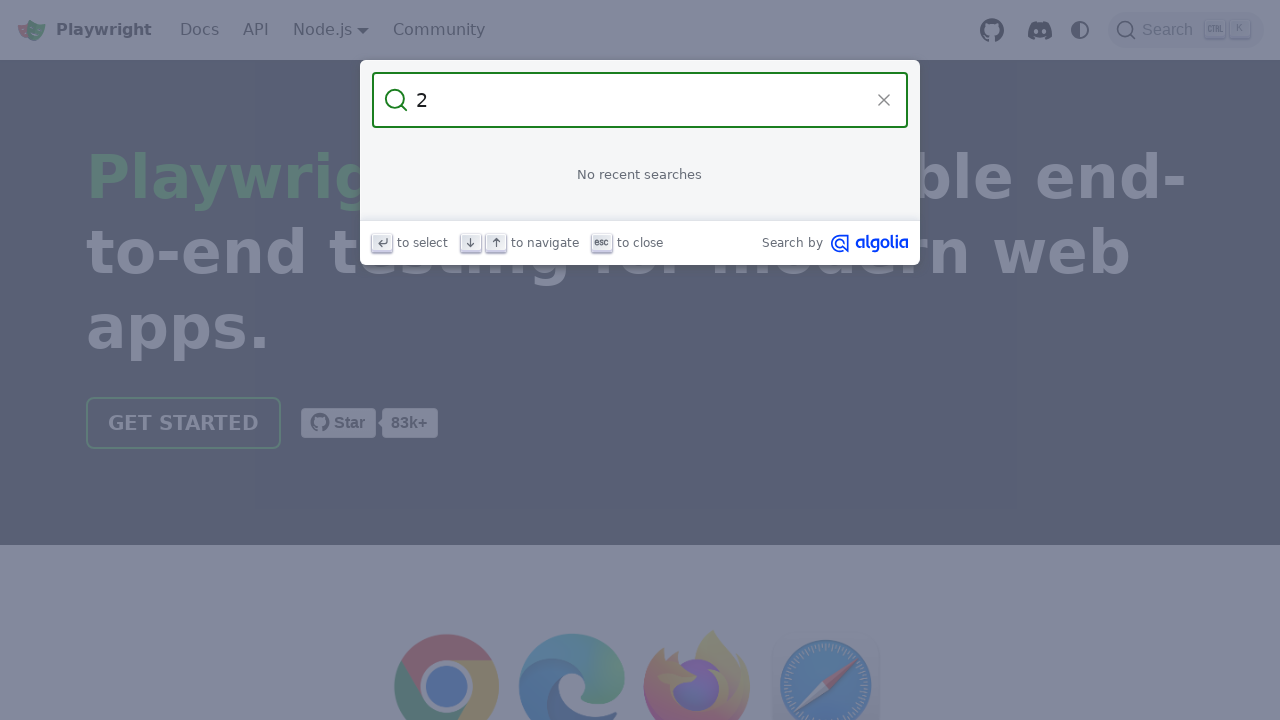

Pressed Enter to submit search query on internal:attr=[placeholder="Search docs"i]
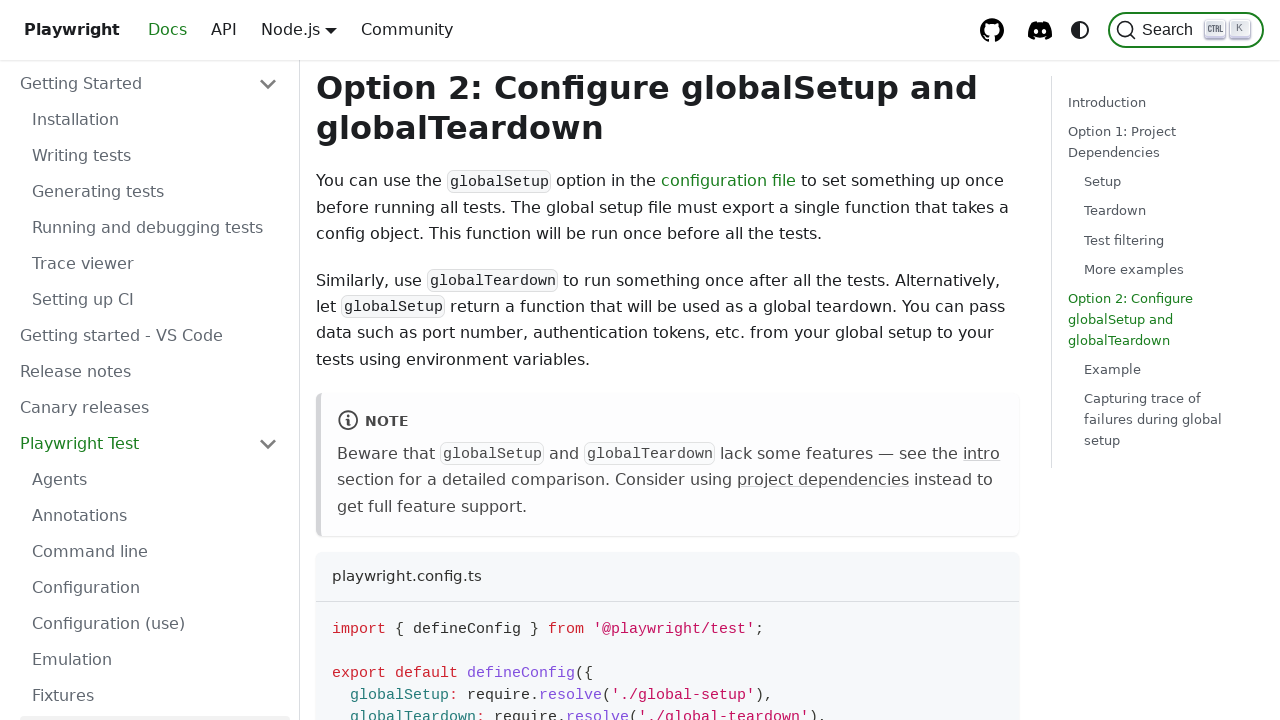

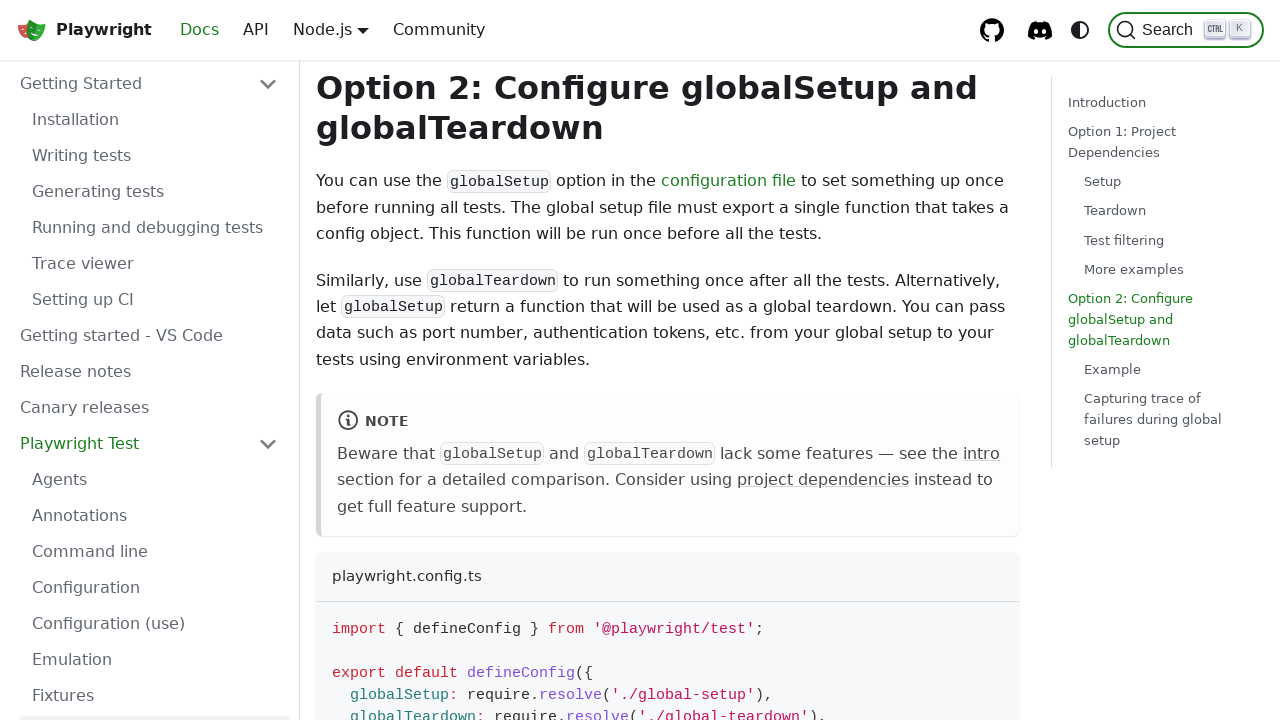